Scrolls to the top of the page using JavaScript

Starting URL: https://www.tothenew.com/

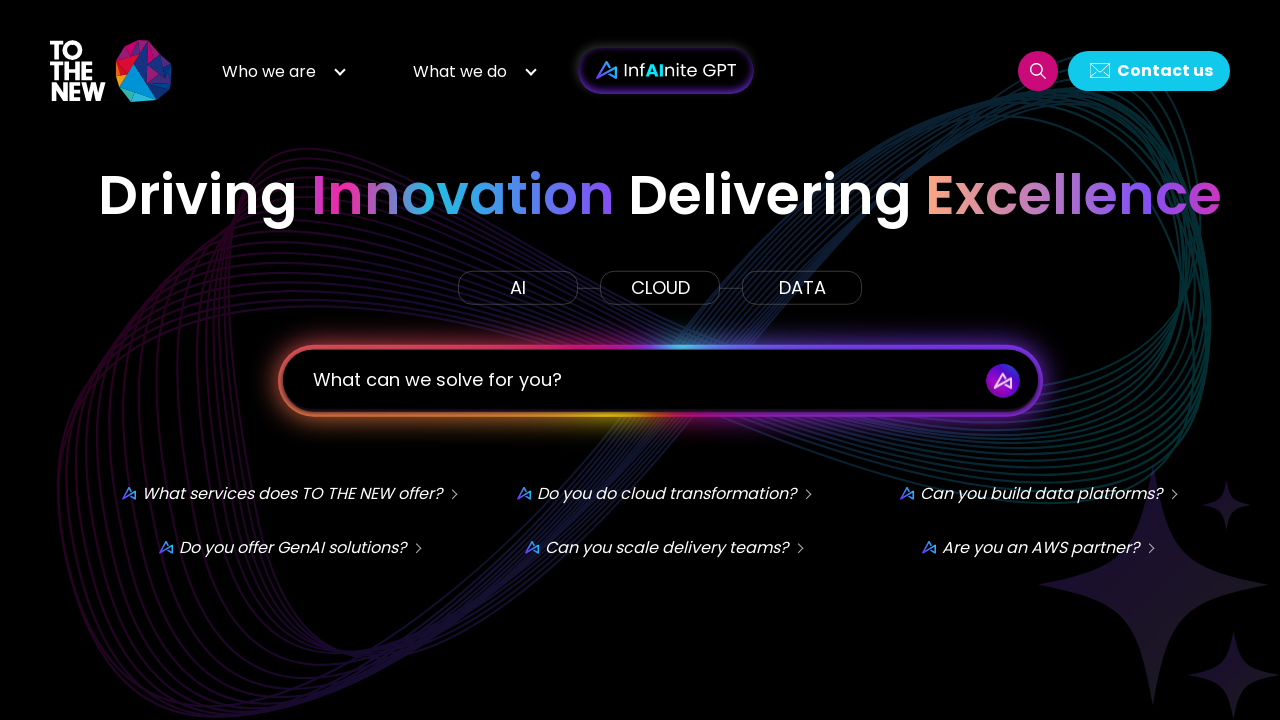

Scrolled to the top of the page using JavaScript
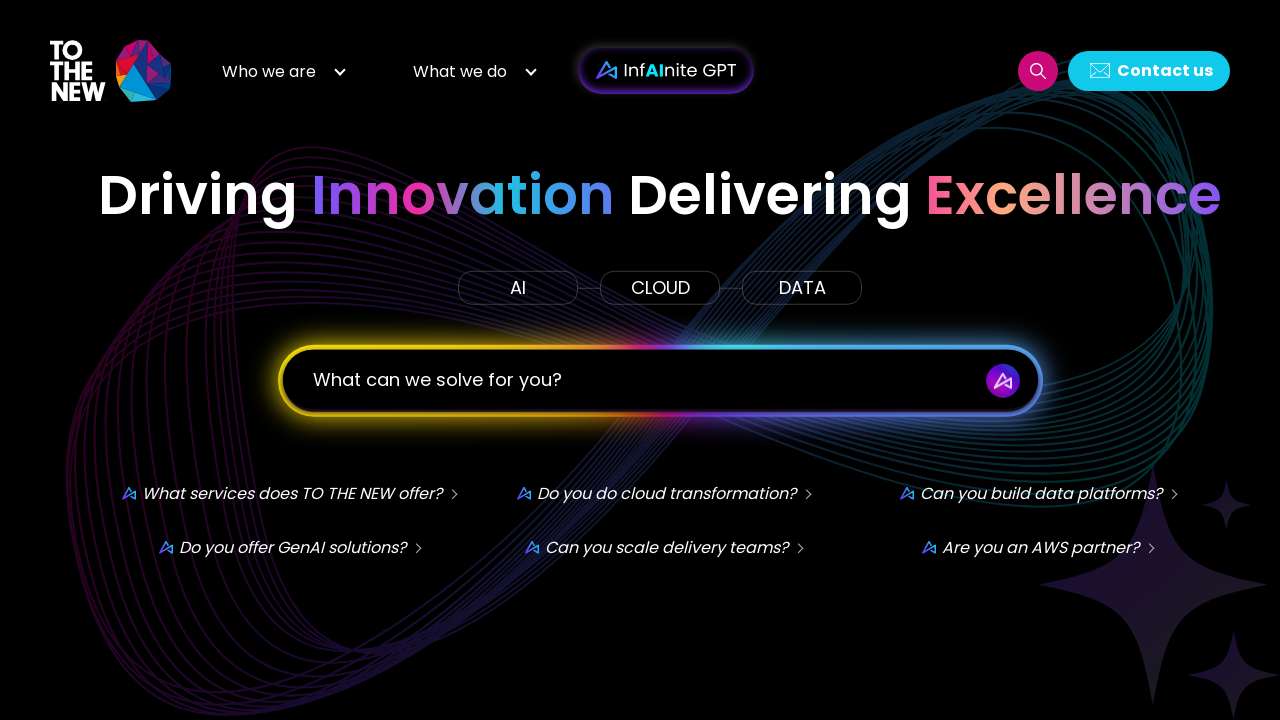

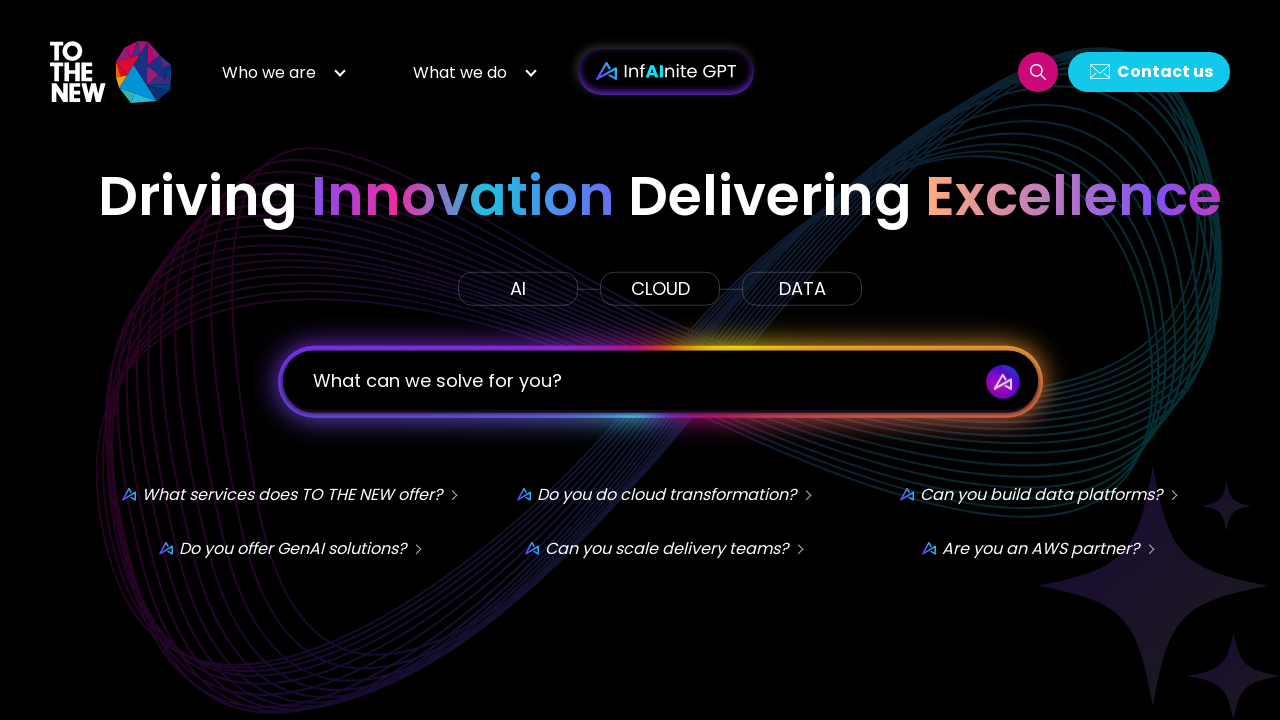